Tests drag and drop functionality on the jQuery UI droppable demo page by dragging the draggable element onto the droppable target area.

Starting URL: https://jqueryui.com/droppable/

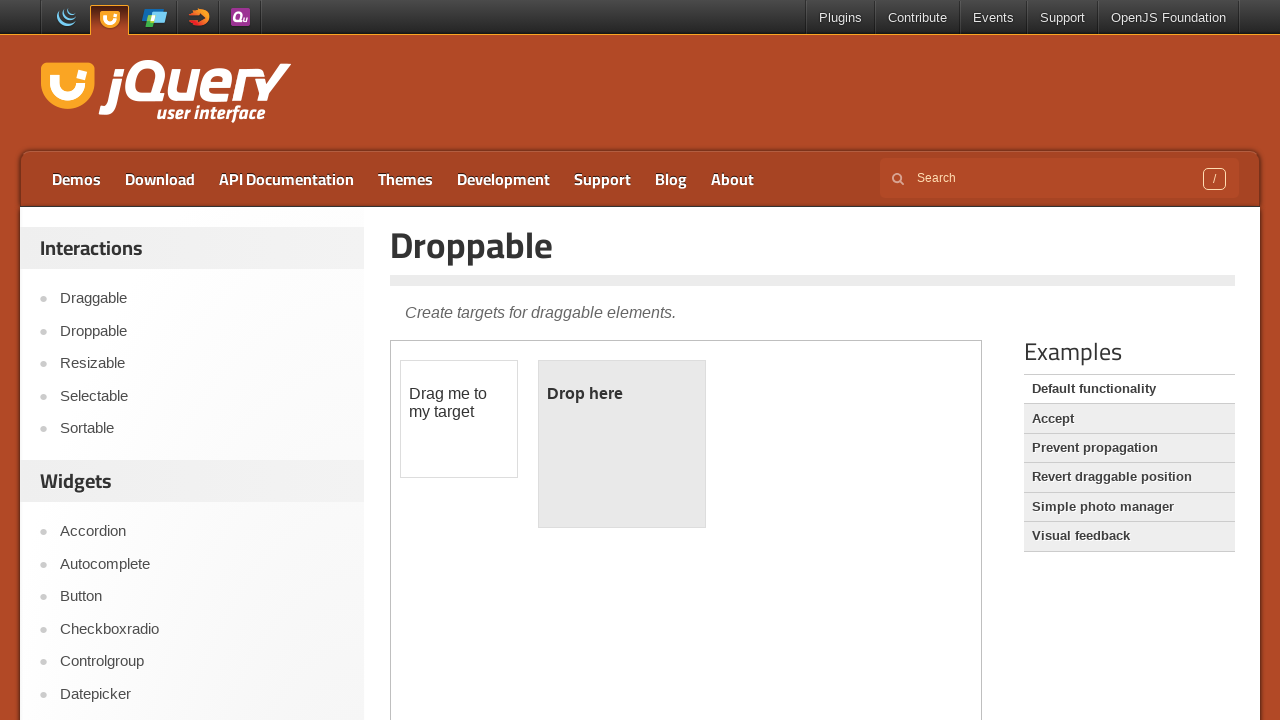

Navigated to jQuery UI droppable demo page
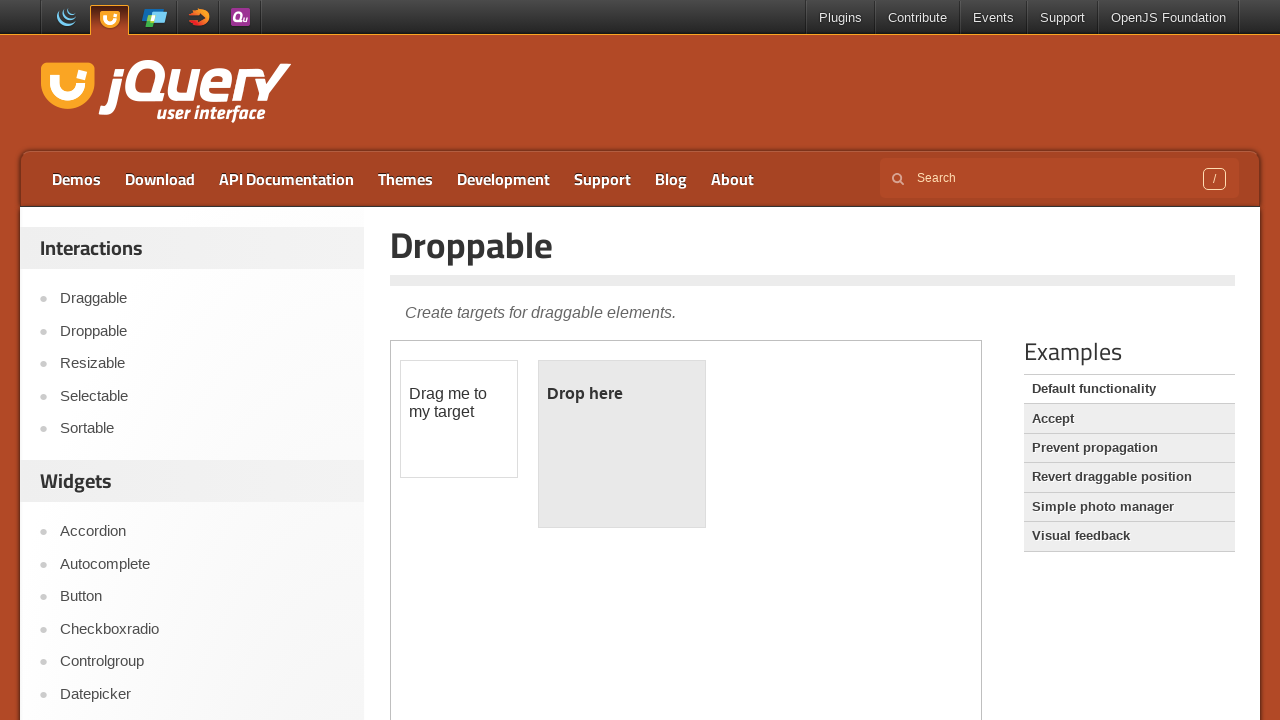

Located the demo iframe
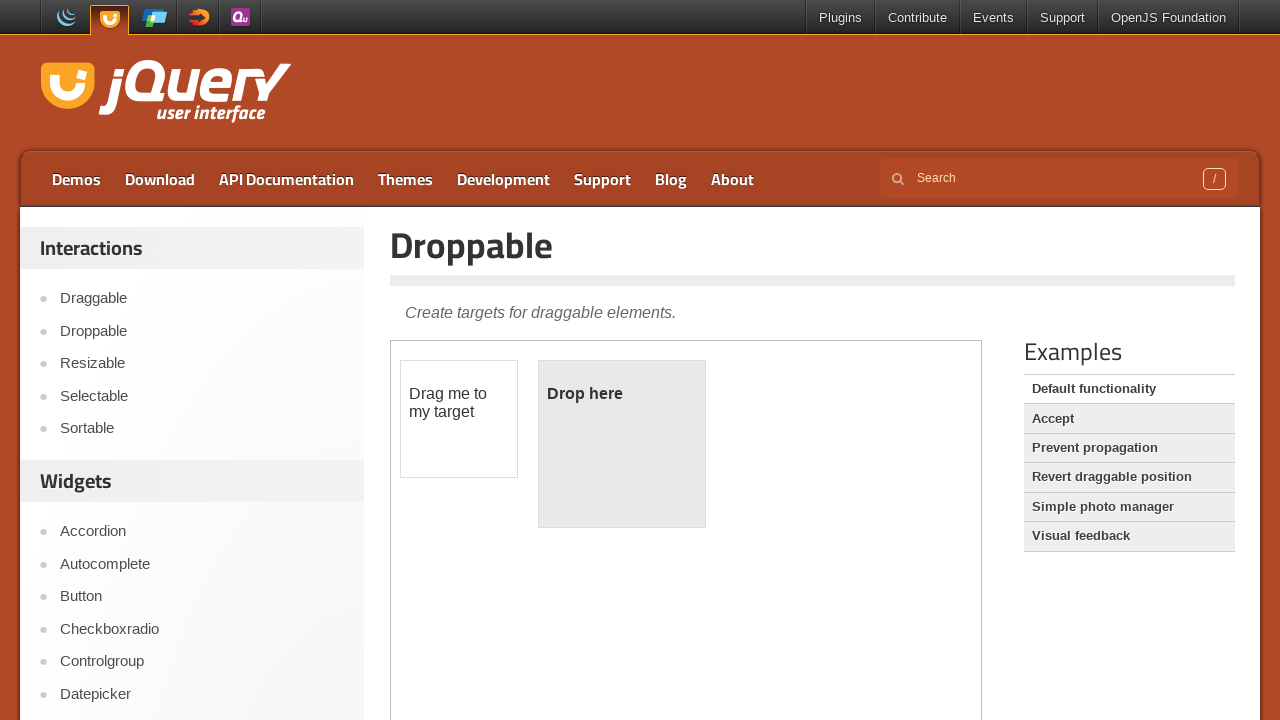

Draggable element is now visible
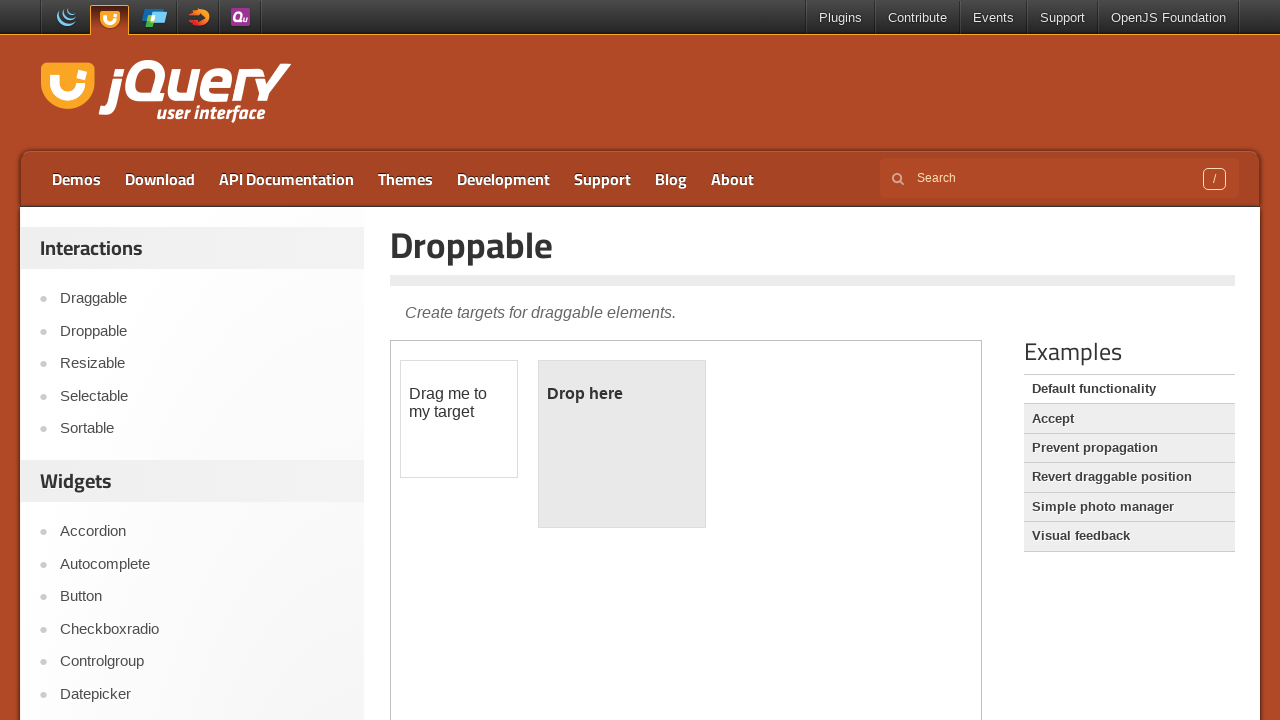

Droppable element is now visible
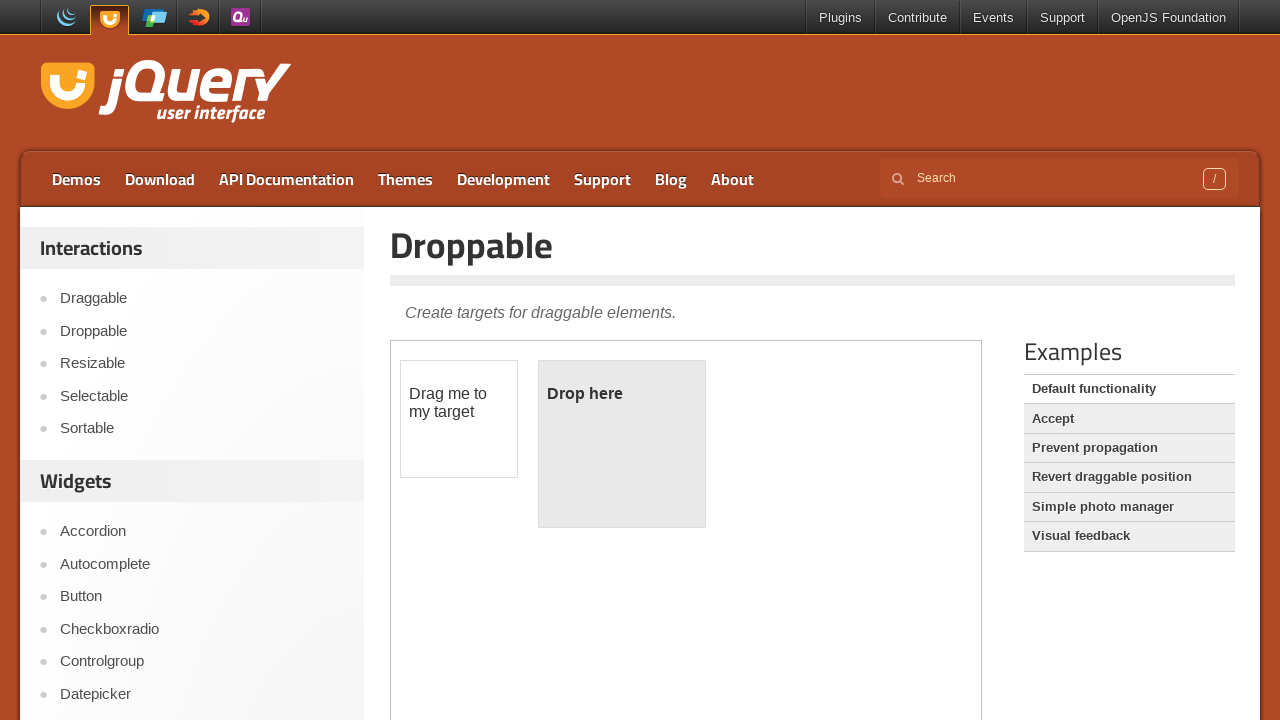

Dragged the draggable element onto the droppable target area at (622, 444)
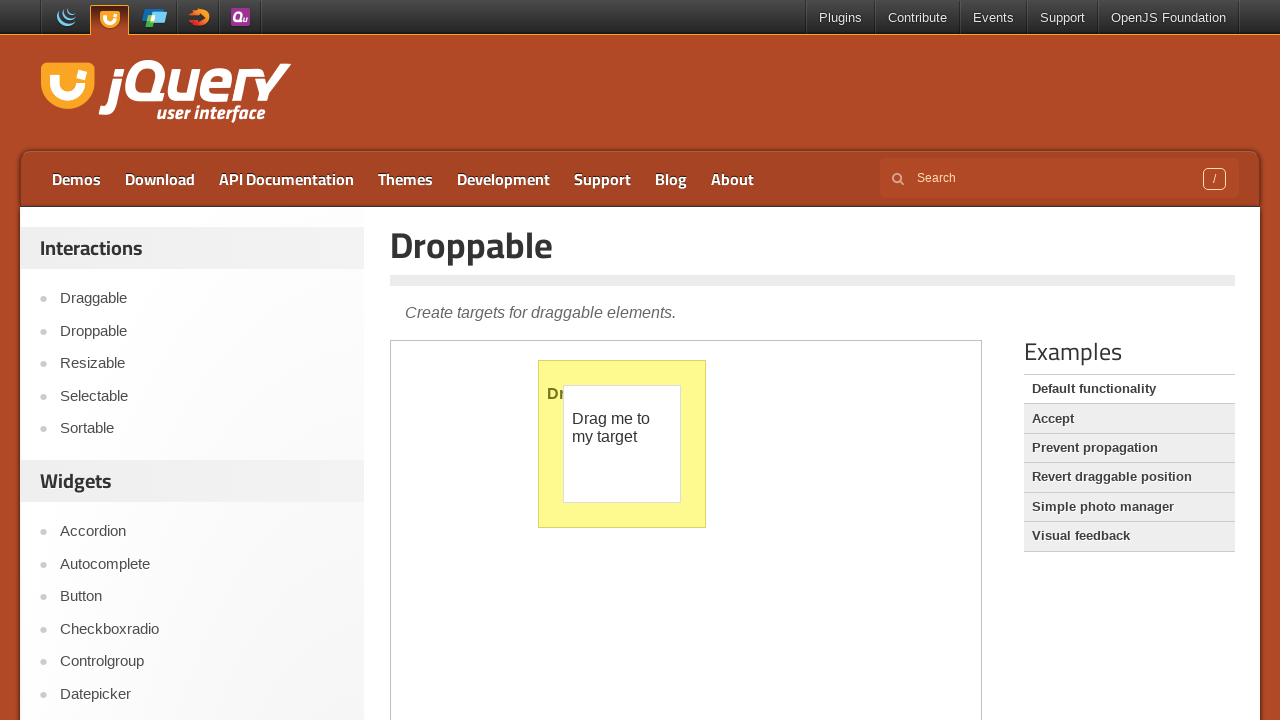

Waited to observe the drag and drop result
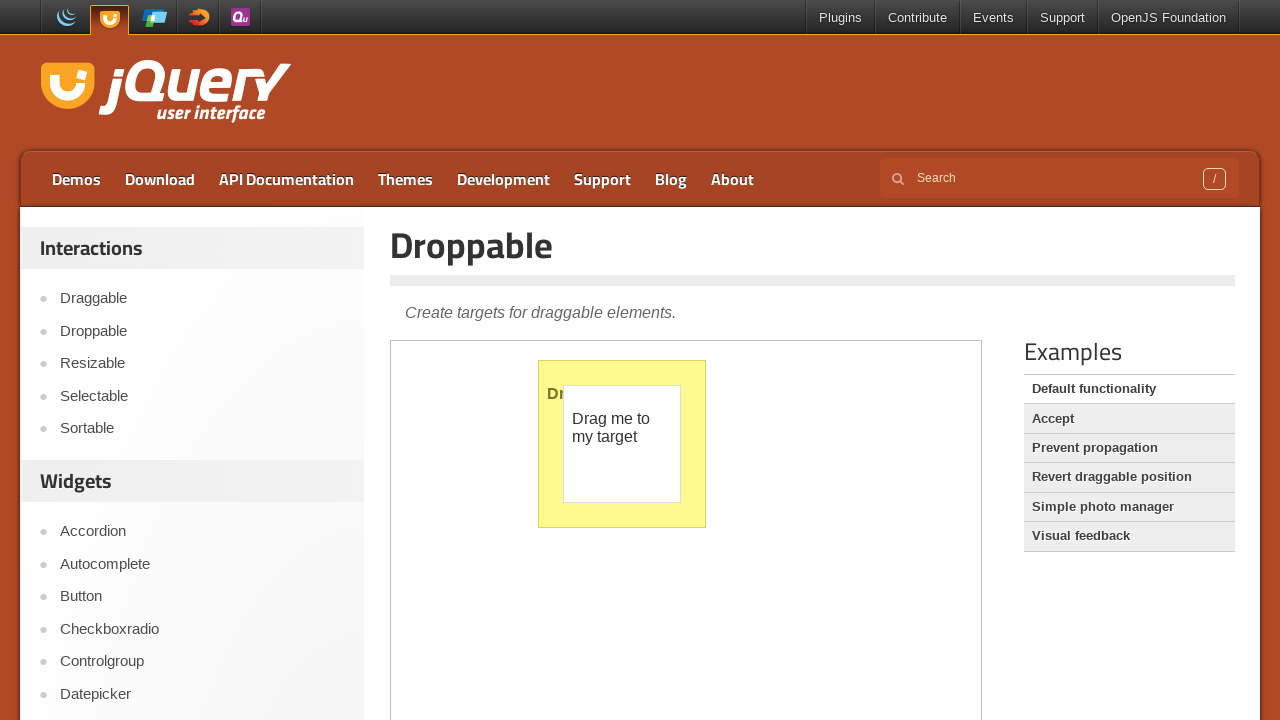

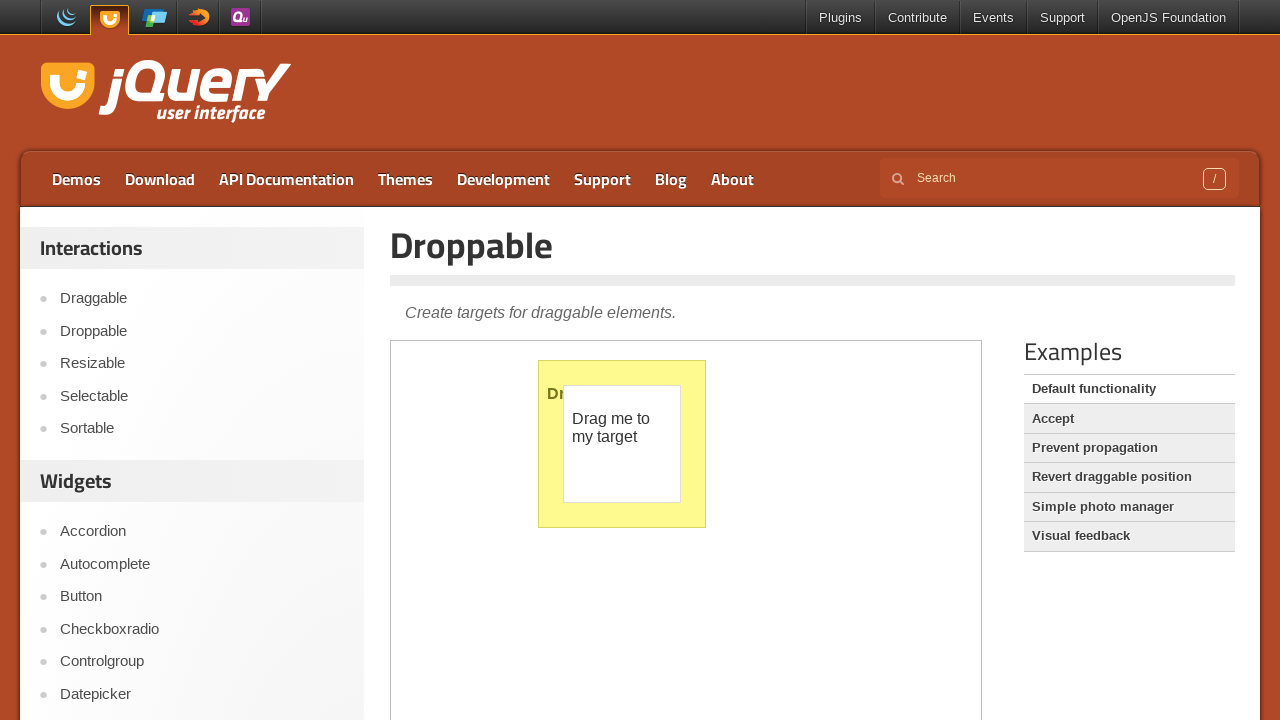